Tests WordPress comment submission by navigating to a random page link and then filling out a comment form with generated test data

Starting URL: https://wordpress.demo6.cleantalk.me/

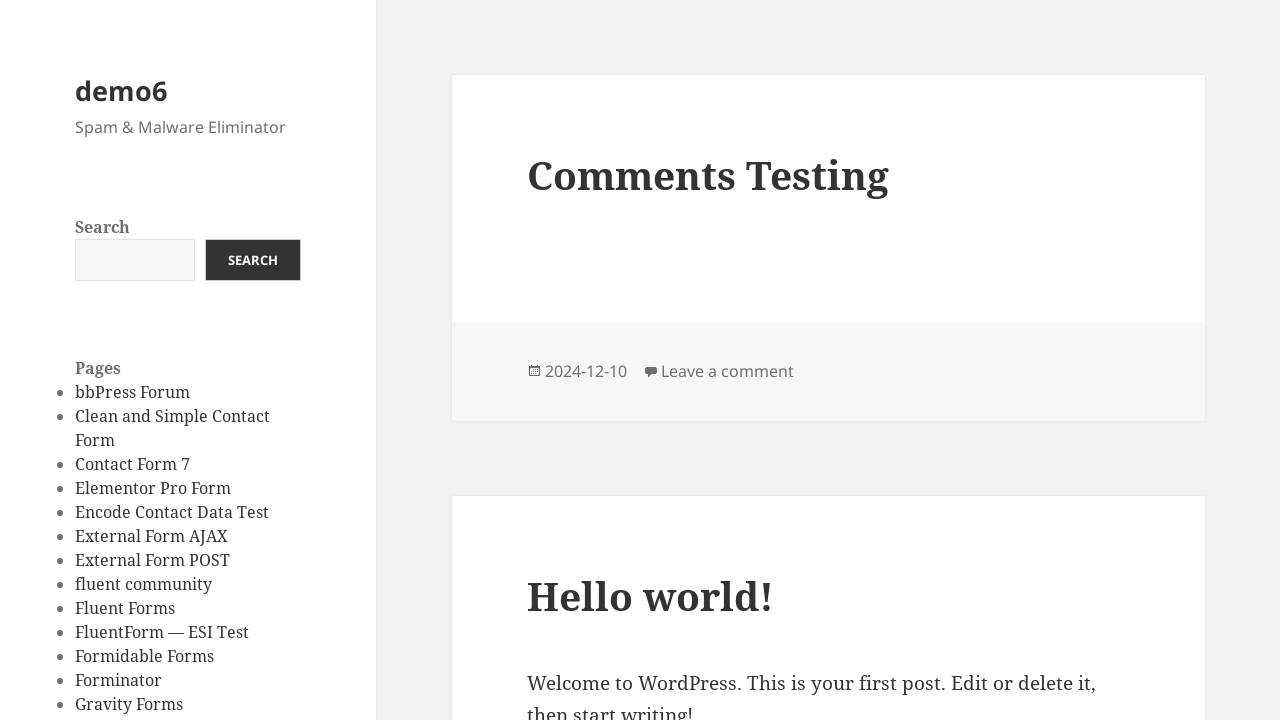

Waited for WordPress demo page to fully load
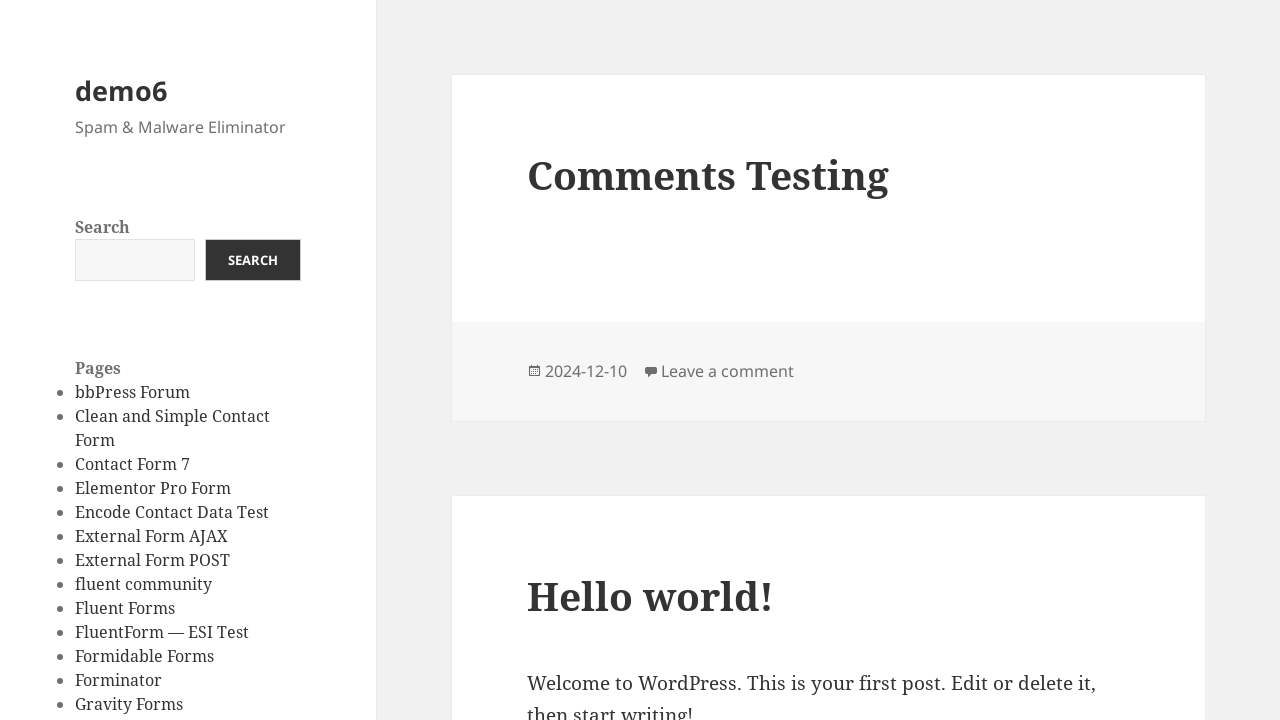

Found all links on the page
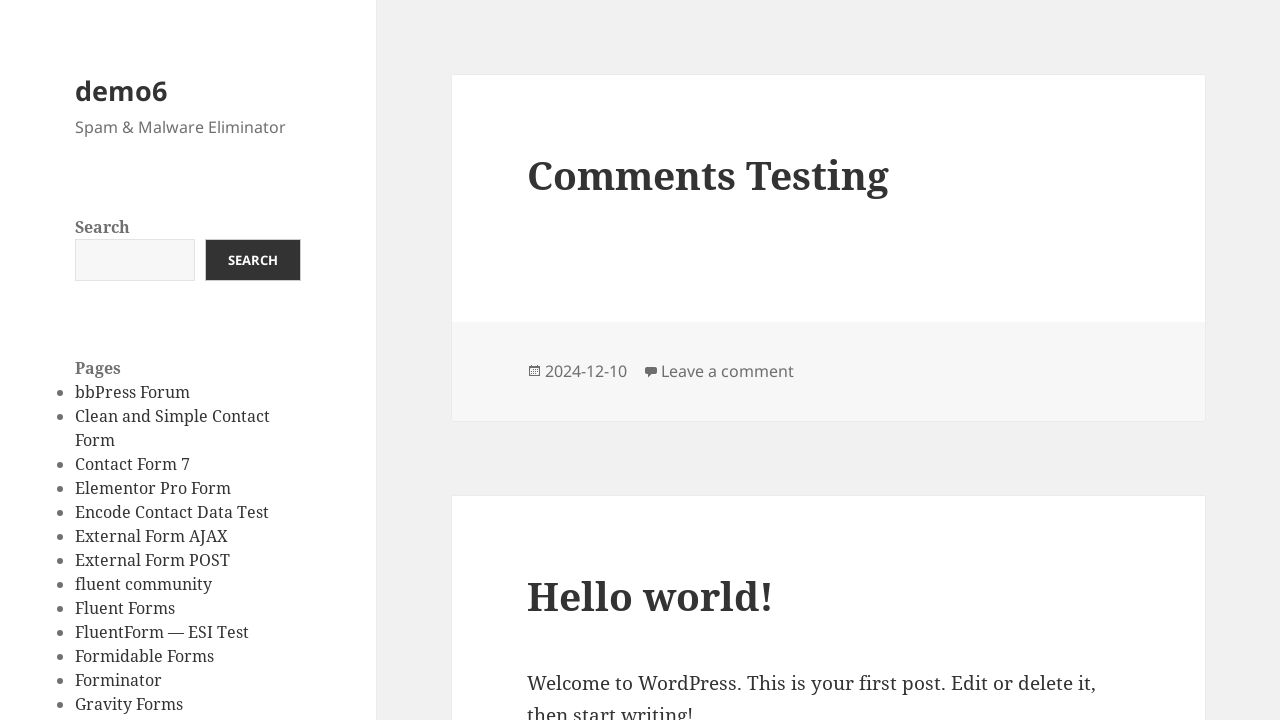

Clicked a random link from the page at (107, 473) on a >> nth=36
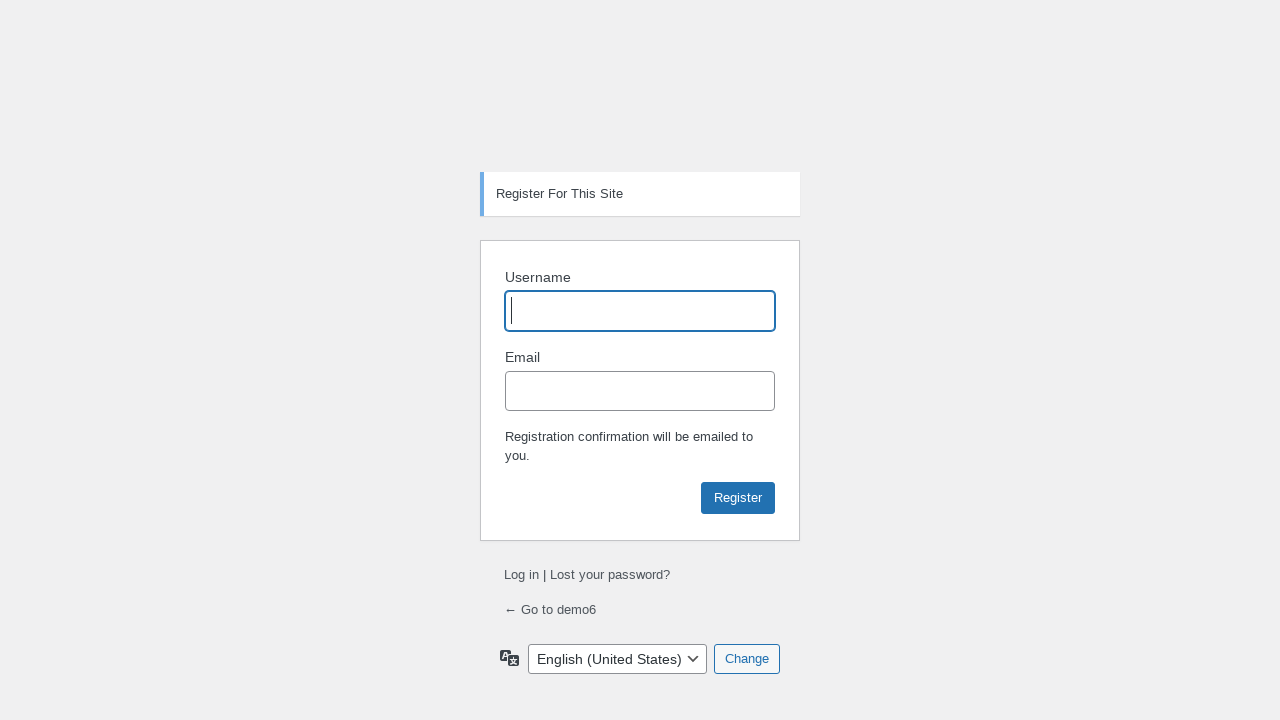

Waited for navigation to complete after clicking random link
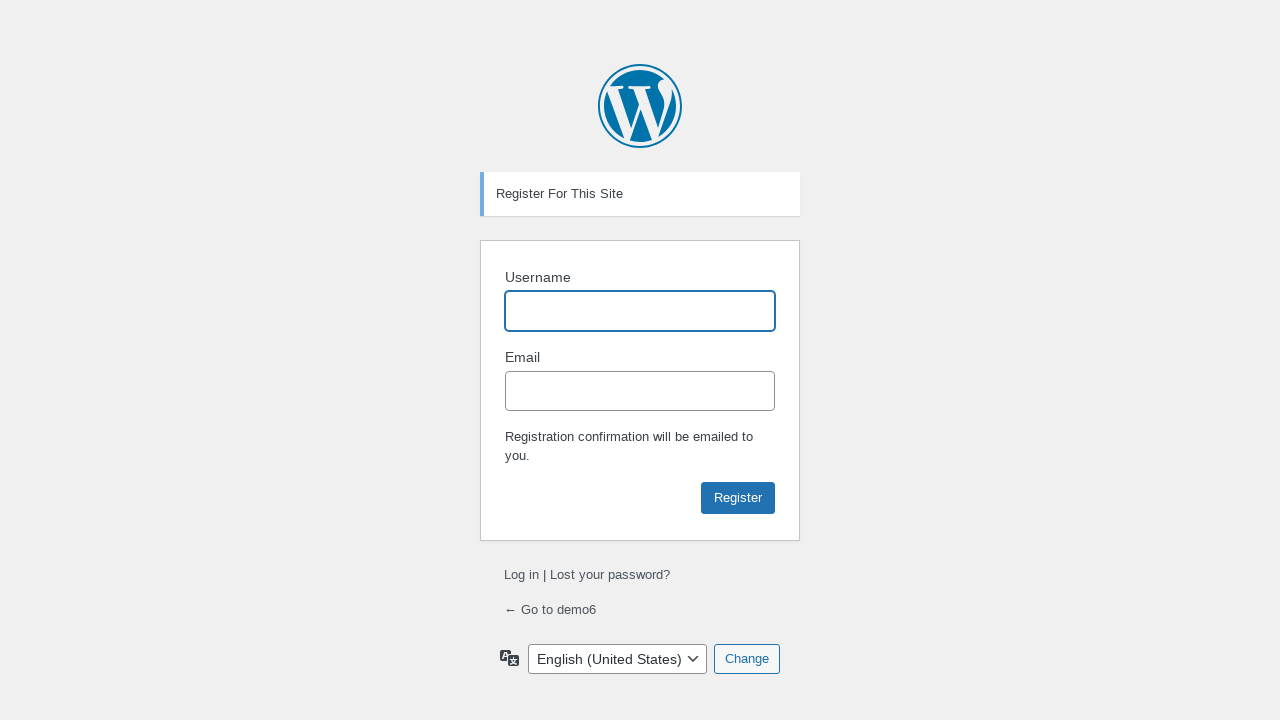

Navigated to the 'Hello World' post page
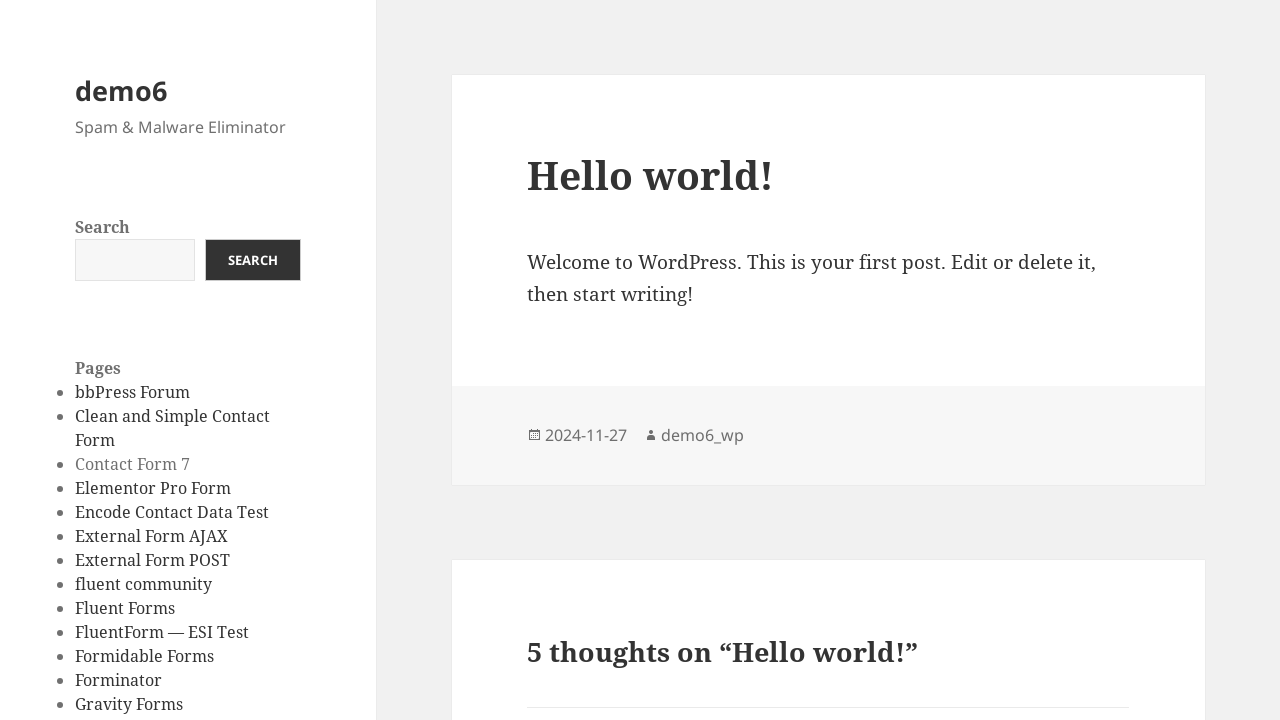

Comment form field became visible and ready
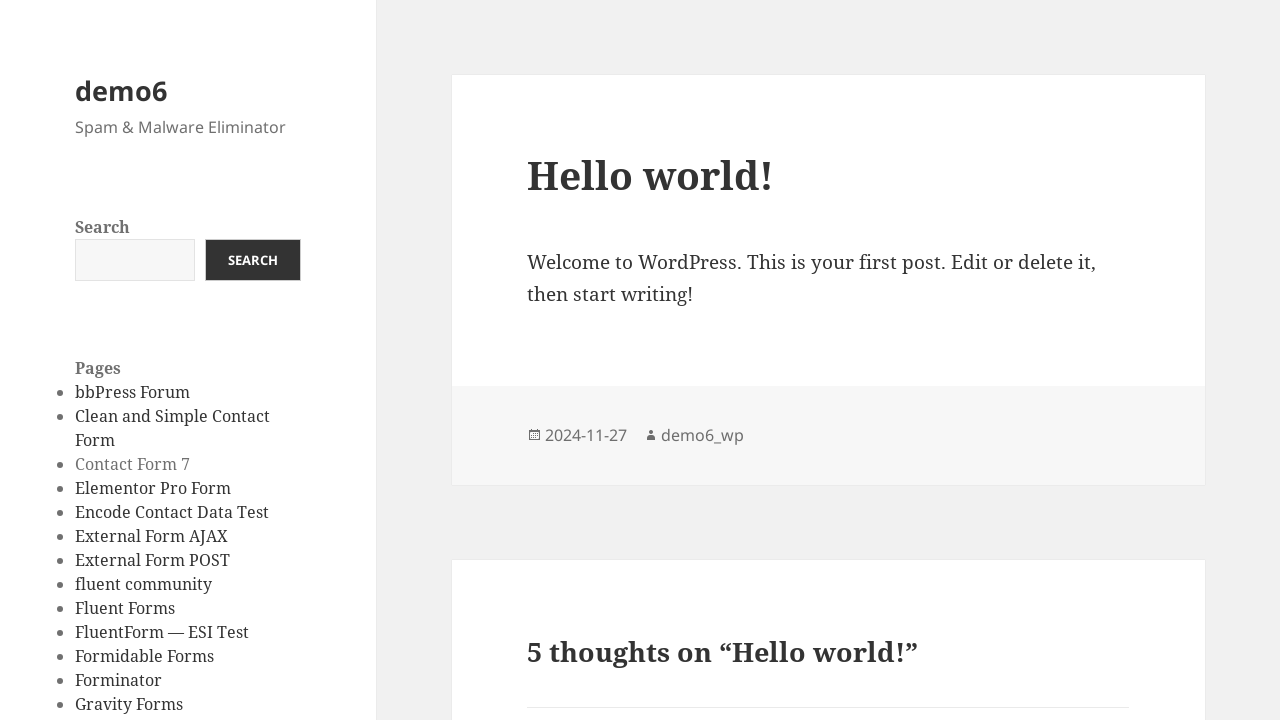

Filled comment field with generated test message on #comment
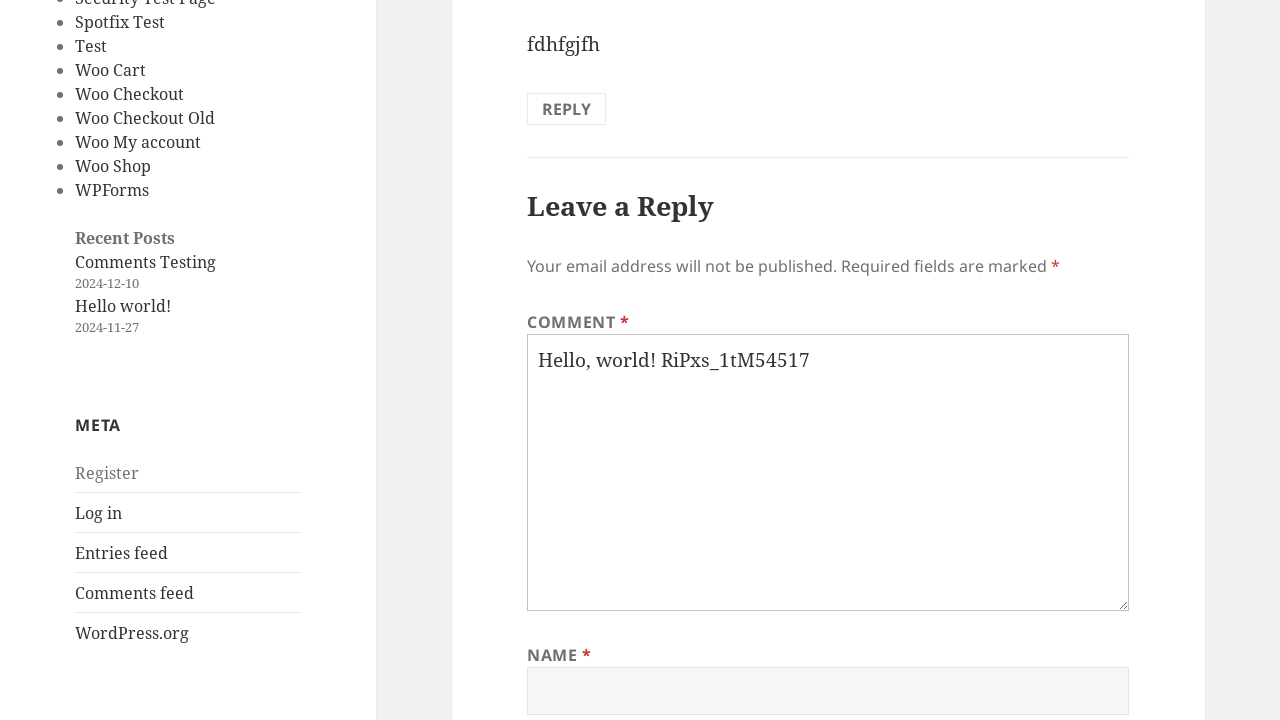

Filled author field with 'John Doe' on #author
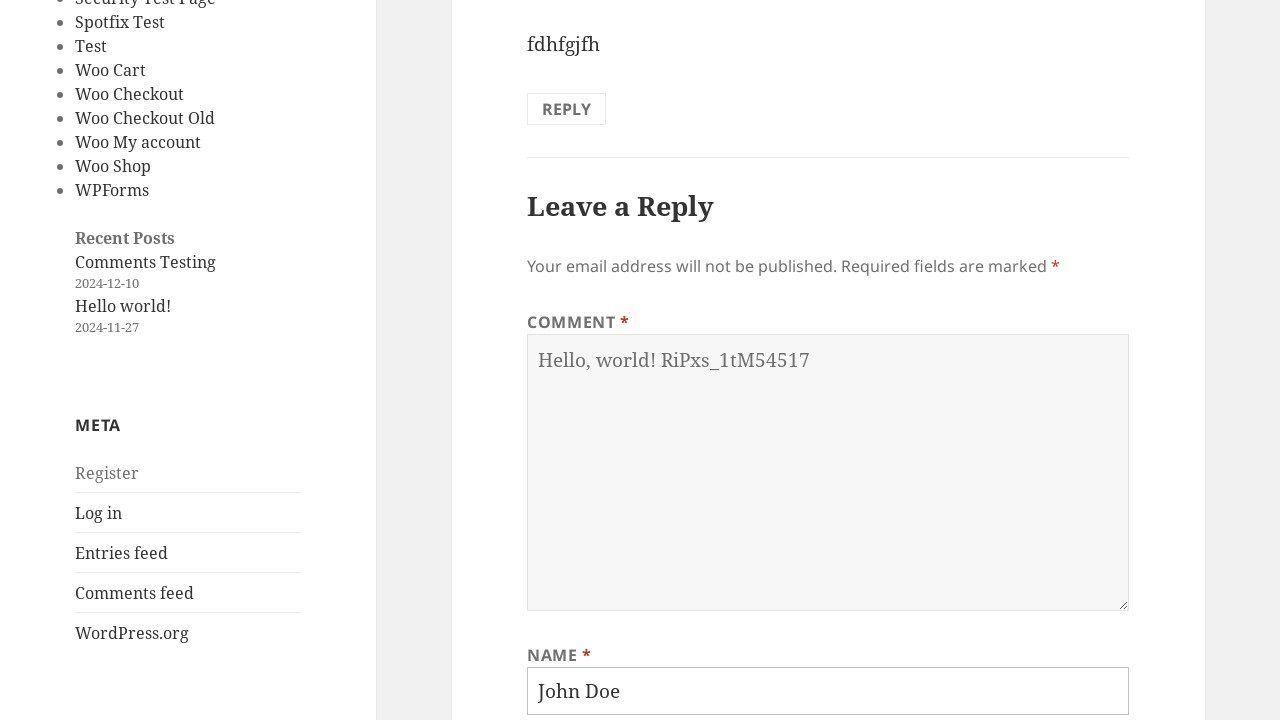

Filled email field with test email address on #email
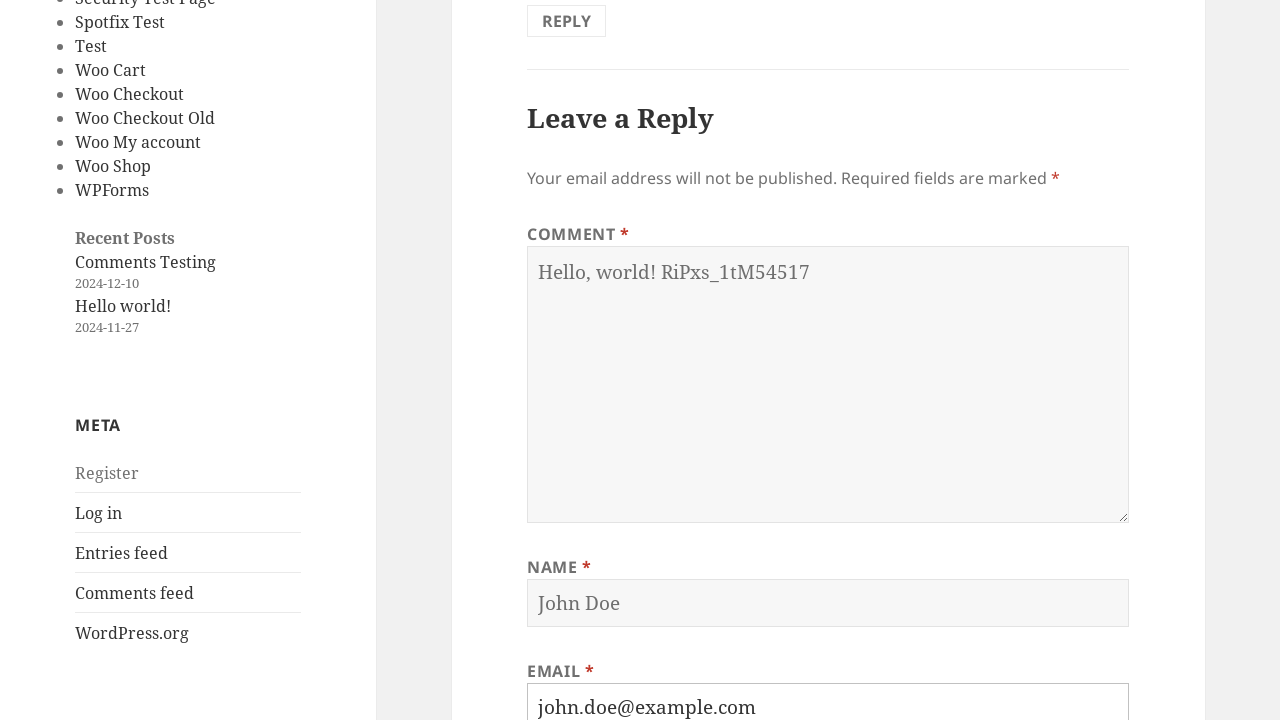

Clicked the submit button to post the comment at (828, 360) on #submit
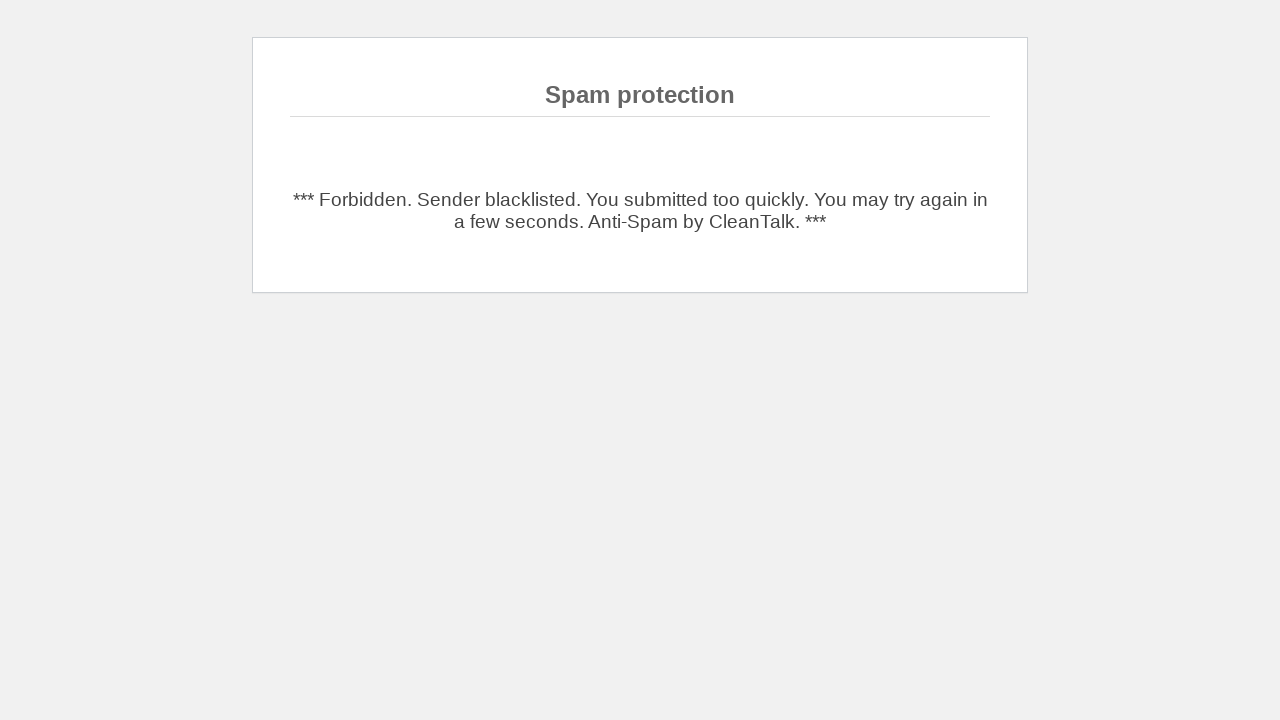

Waited for comment submission to complete and page to fully load
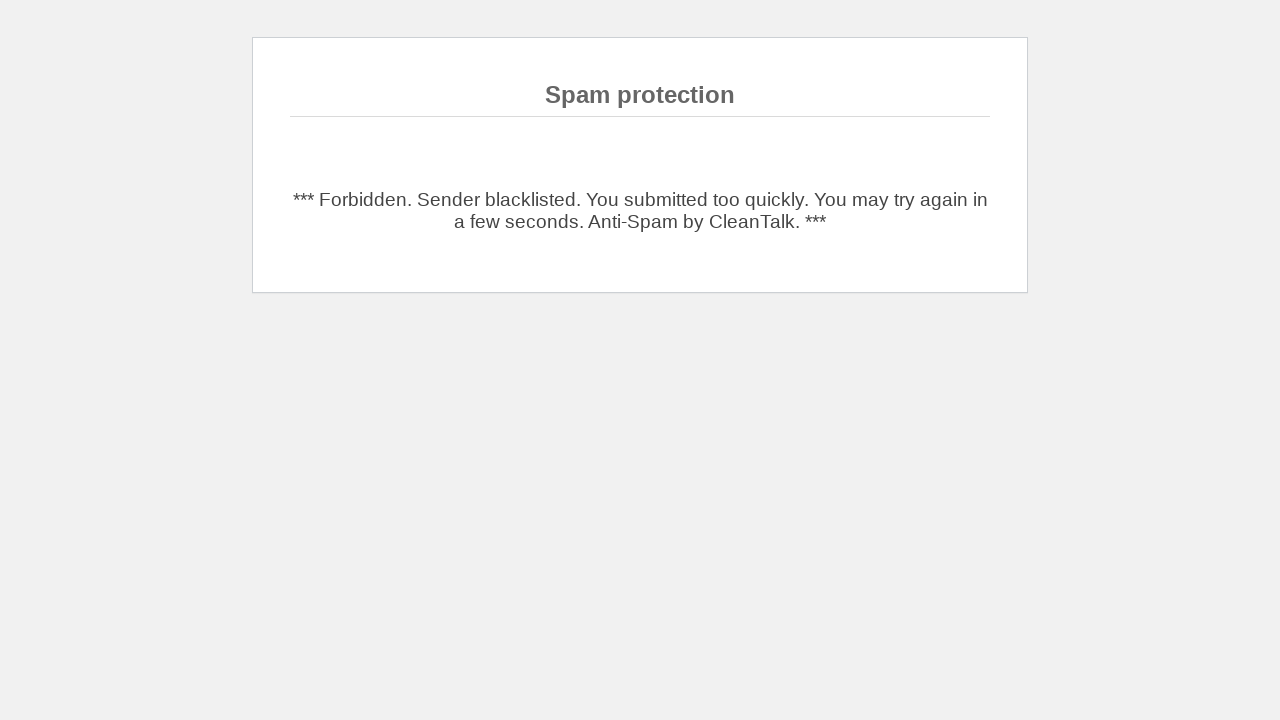

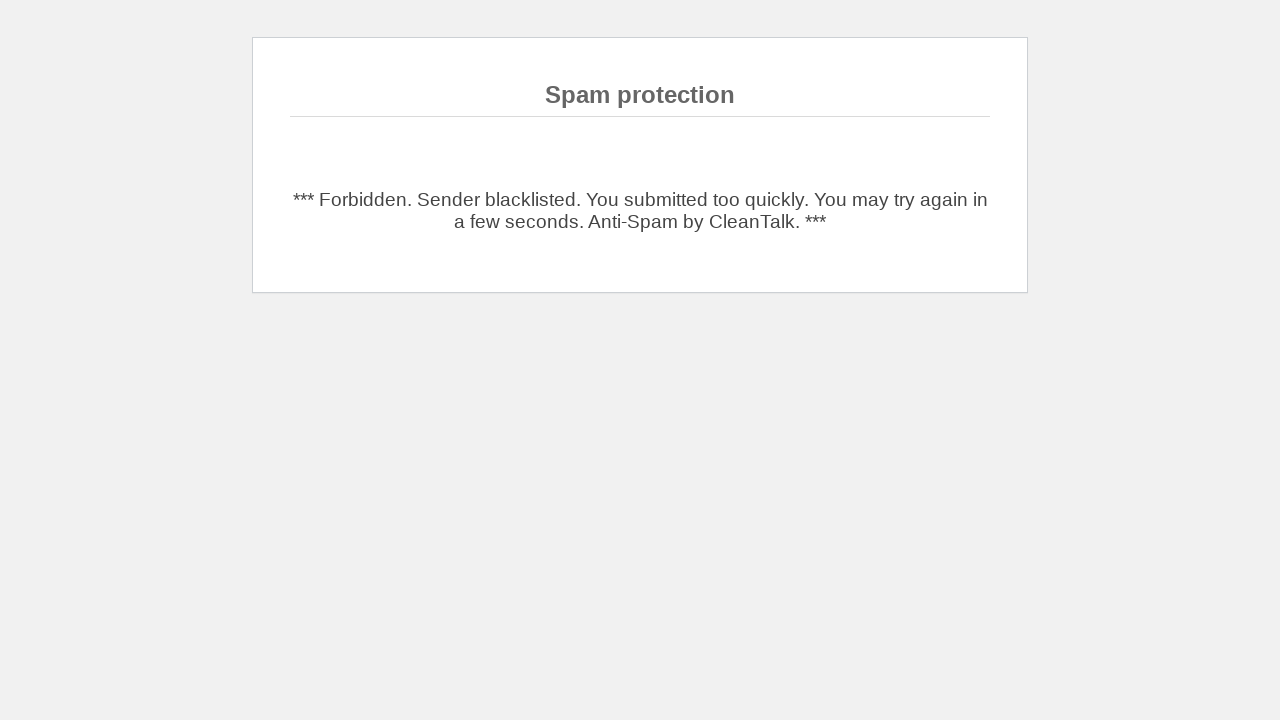